Tests iframe interaction by switching to an iframe, clicking a button inside it, then switching back to the main page and clicking a link

Starting URL: https://www.w3schools.com/js/tryit.asp?filename=tryjs_myfirst

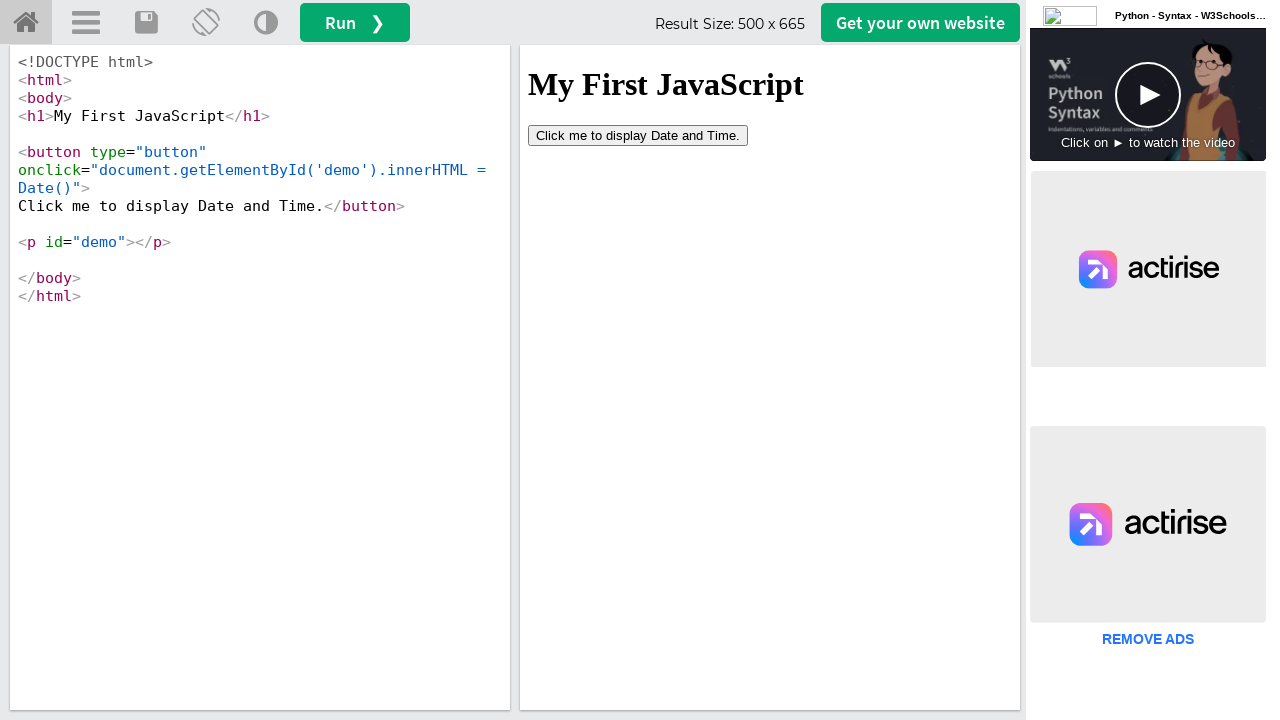

Located the iframe with ID 'iframeResult'
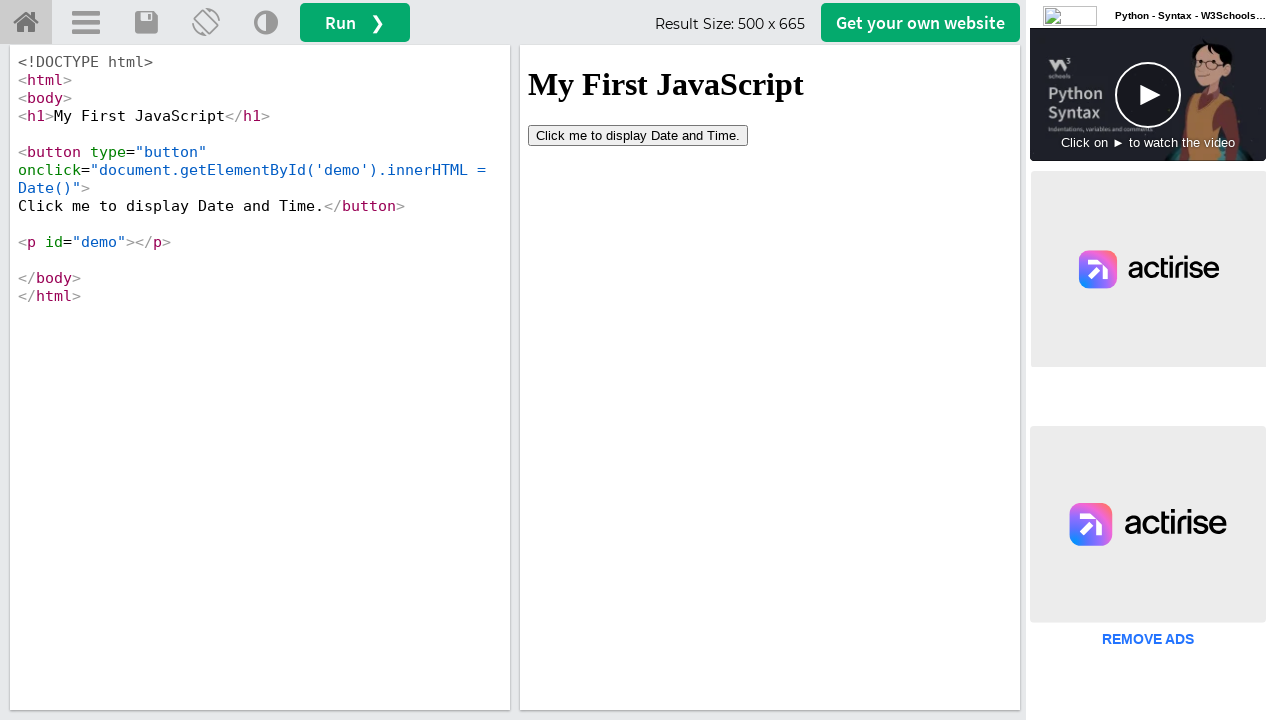

Clicked the 'Click me' button inside the iframe at (638, 135) on #iframeResult >> internal:control=enter-frame >> xpath=//button[contains(text(),
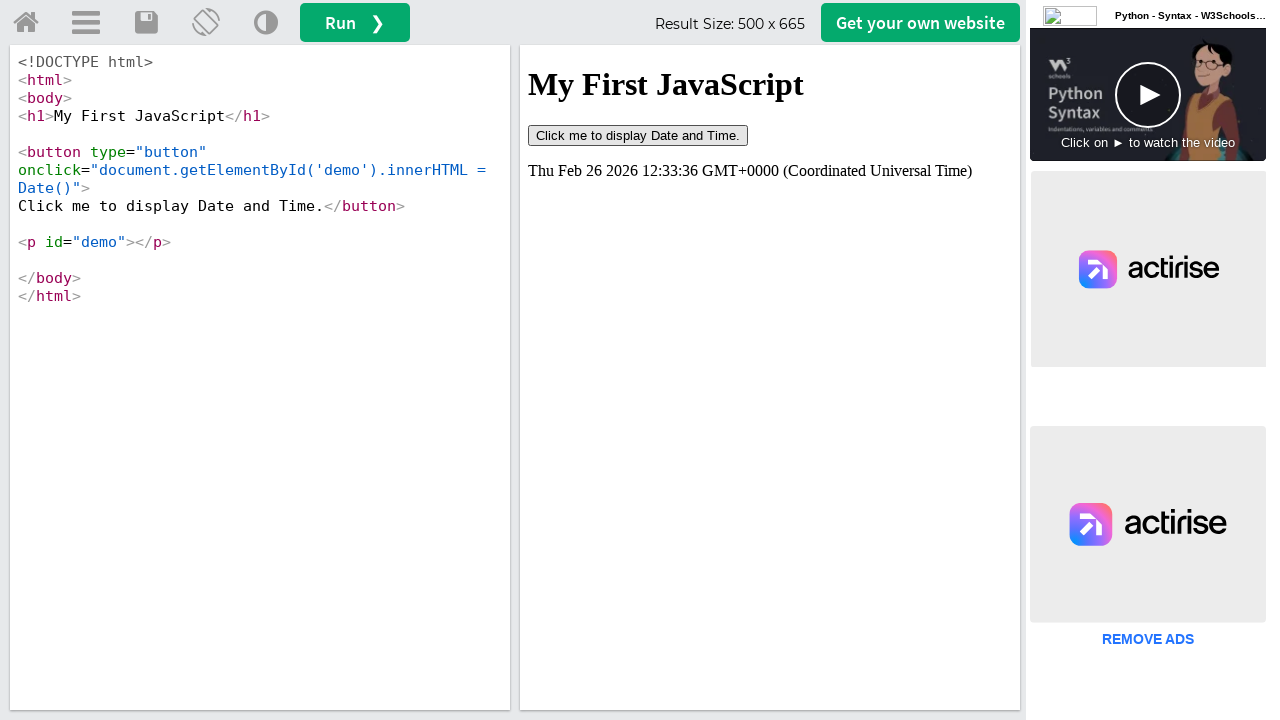

Clicked the home link on the main page at (26, 23) on #tryhome
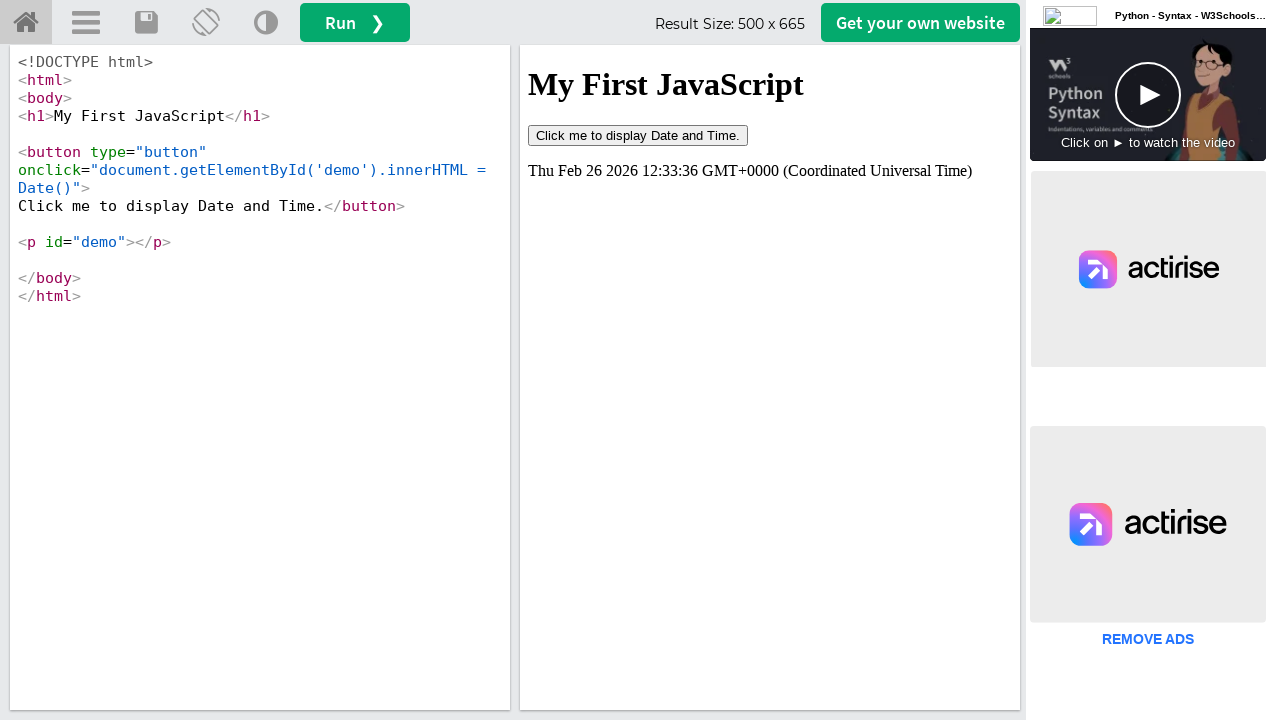

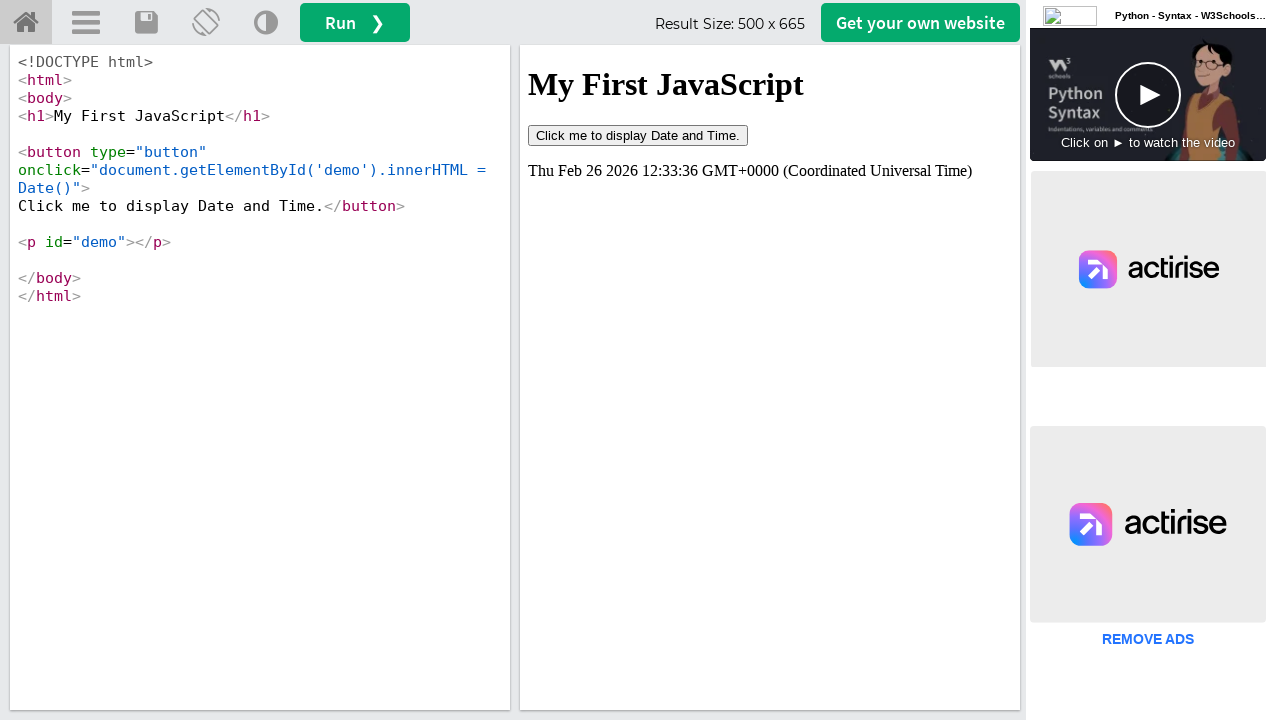